Tests iframe handling by switching between single and nested iframes, filling text fields in each frame context

Starting URL: https://demo.automationtesting.in/Frames.html

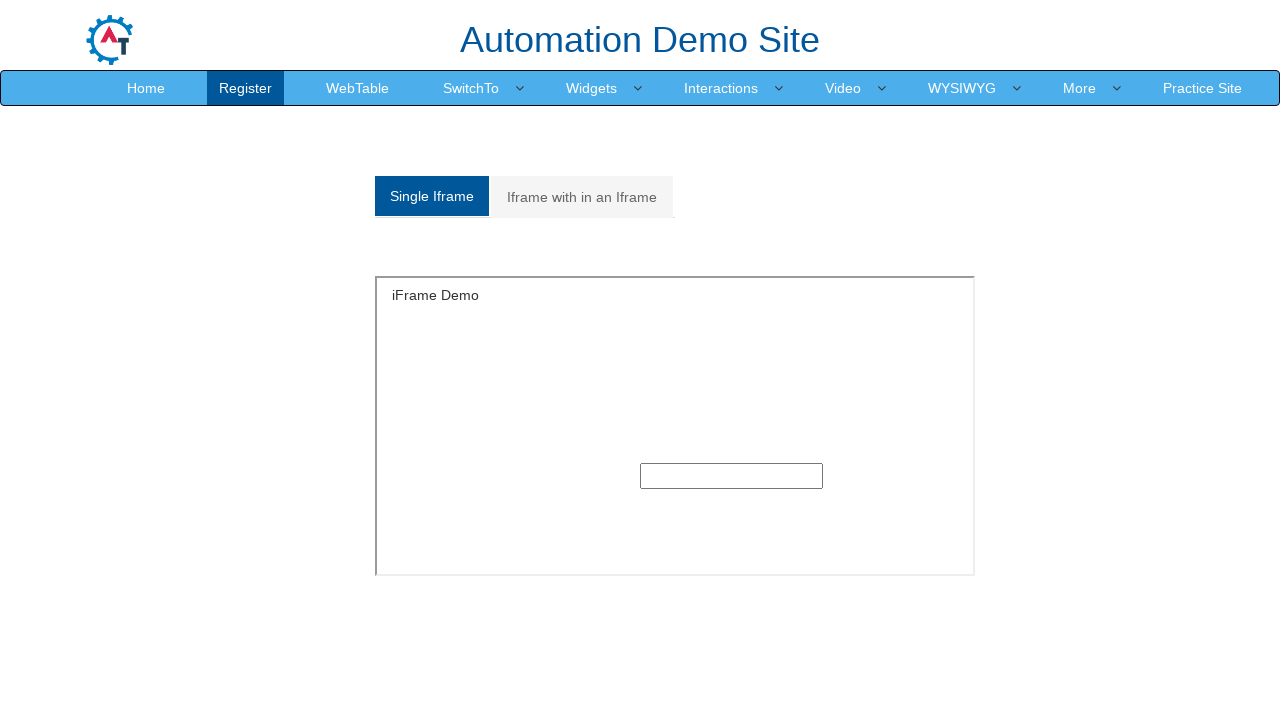

Located single iframe element
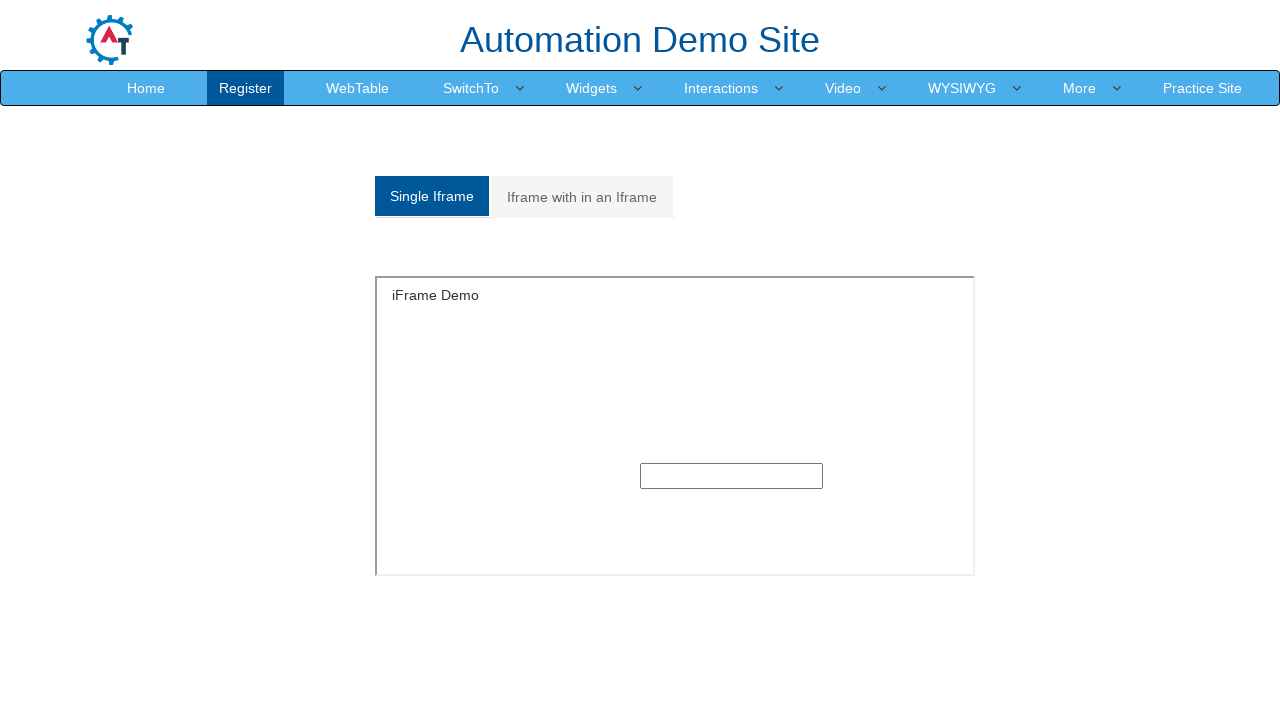

Filled text field in single iframe with 'Kumaran' on iframe[id^='singleframe'] >> internal:control=enter-frame >> input[type^='text']
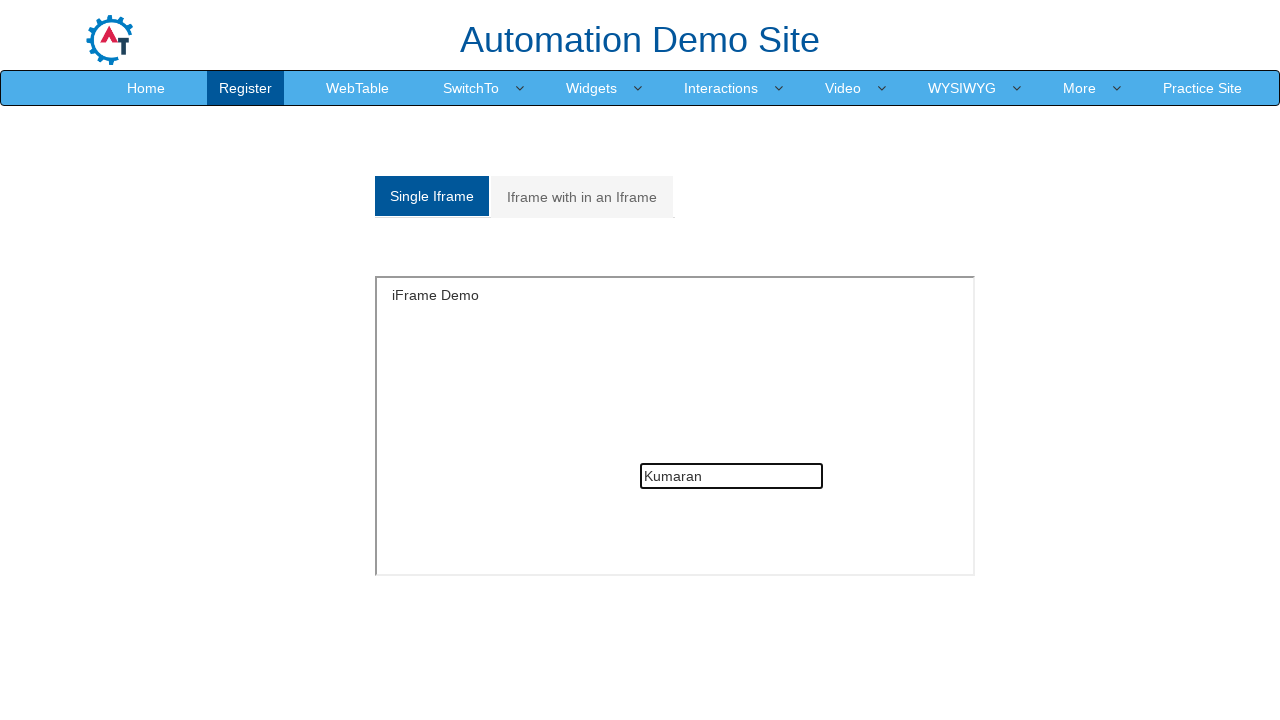

Clicked on nested iframe tab at (582, 197) on xpath=//a[contains(text(),'Iframe w')]
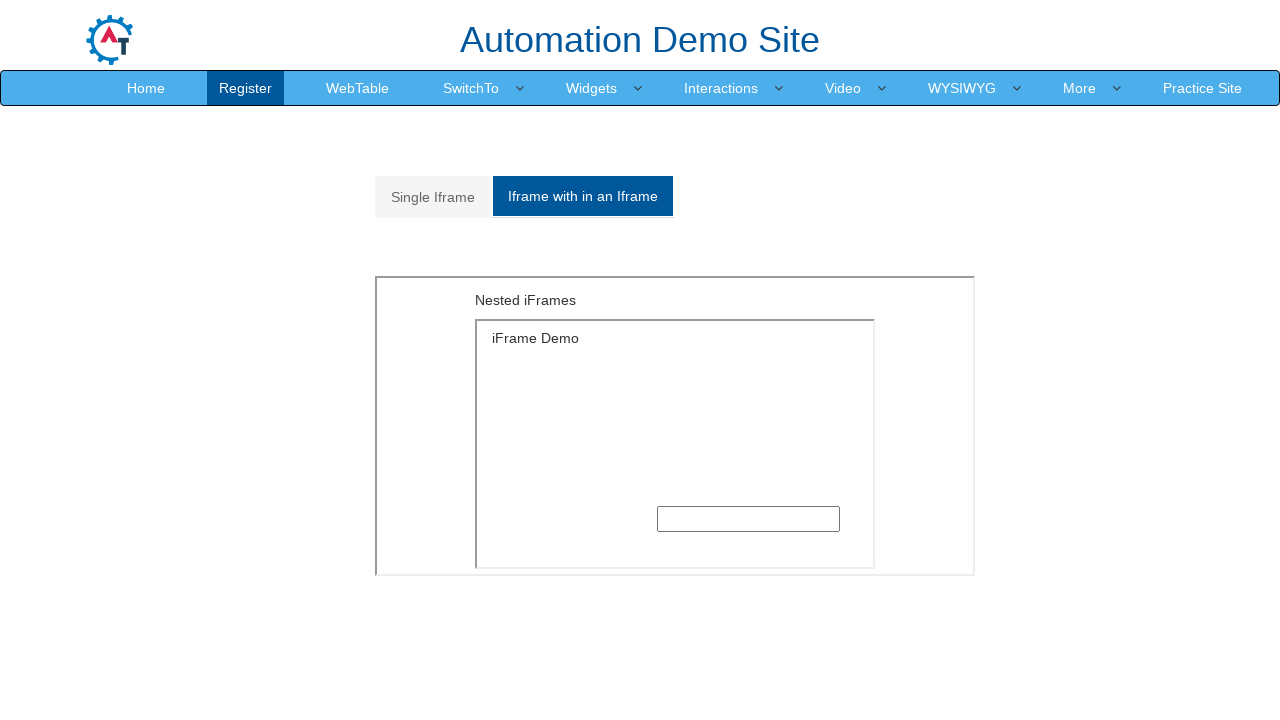

Located outer iframe with MultipleFrames.html
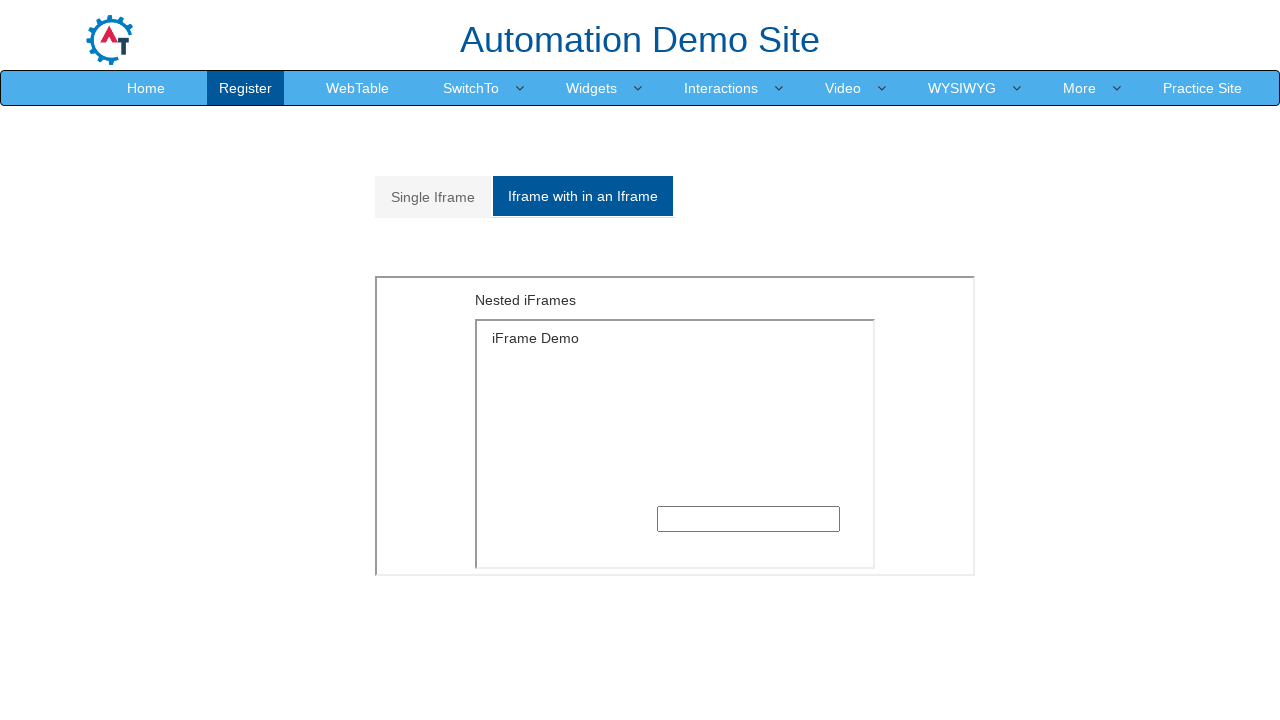

Located inner iframe with SingleFrame.html
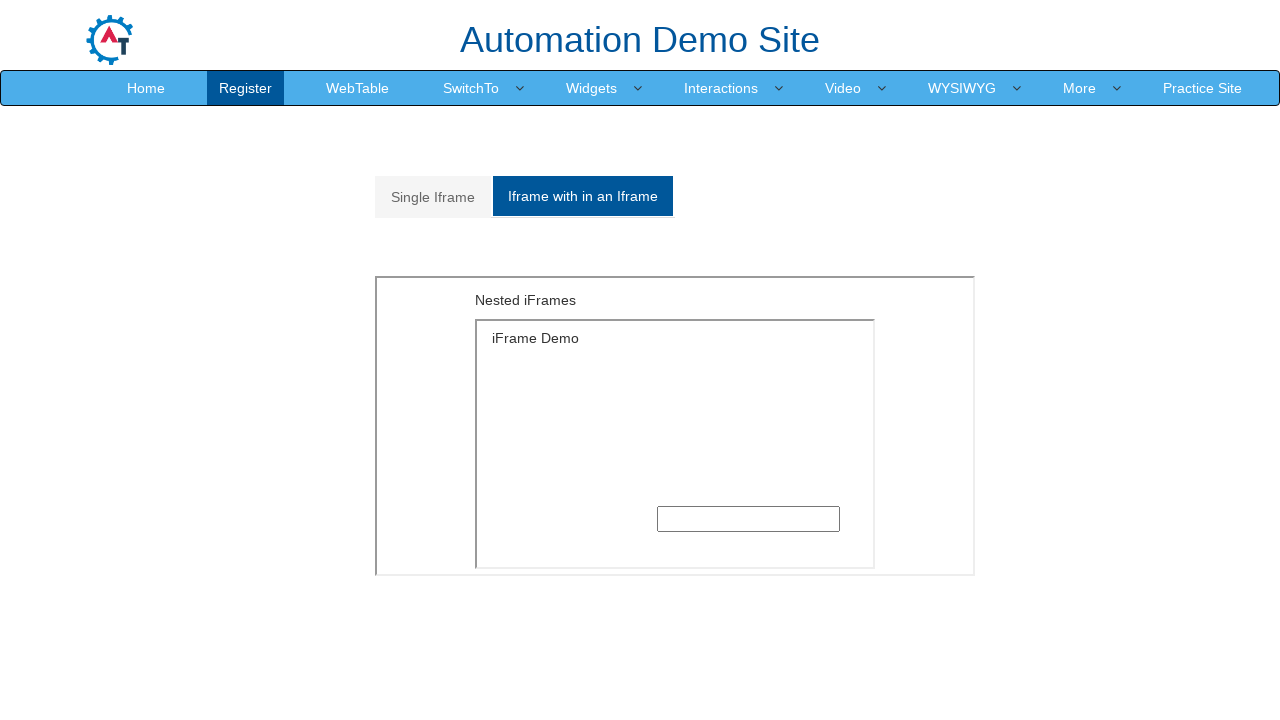

Filled text field in nested iframe with 'Karuppannan' on iframe[src*='MultipleFrames.html'] >> internal:control=enter-frame >> iframe[src
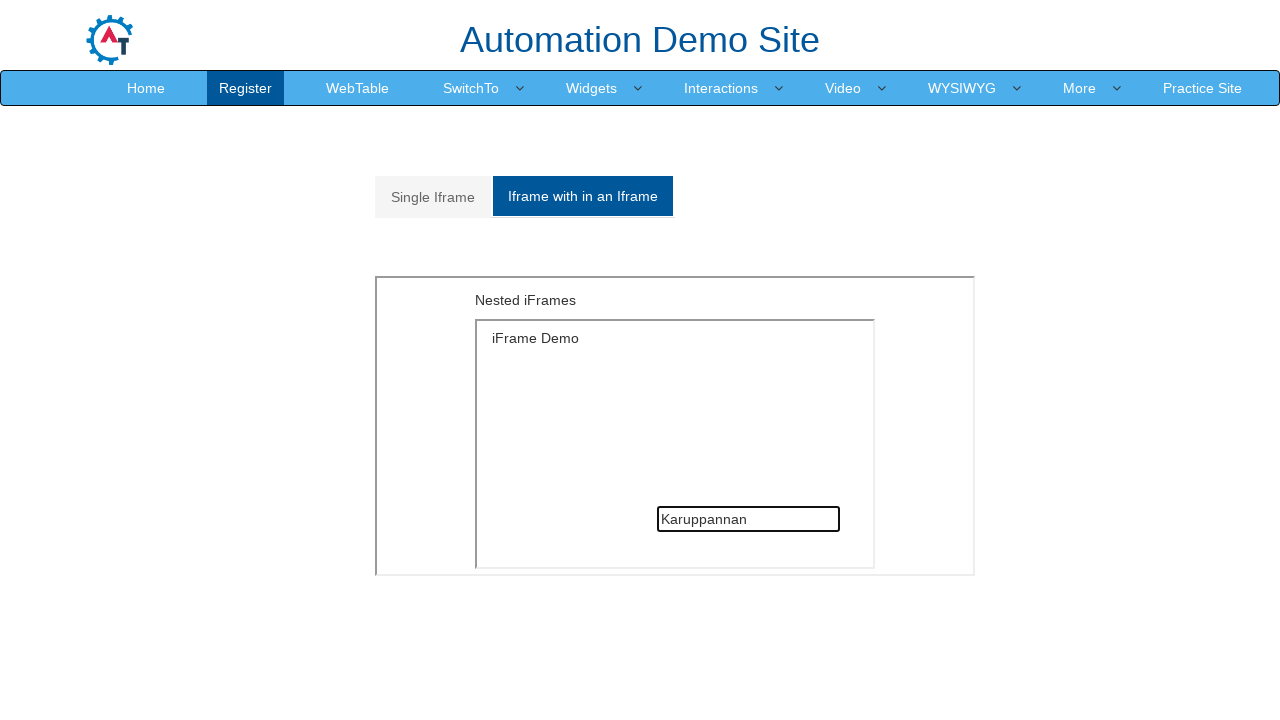

Clicked back on single iframe tab at (433, 197) on xpath=//a[contains(text(),'Single Iframe ')]
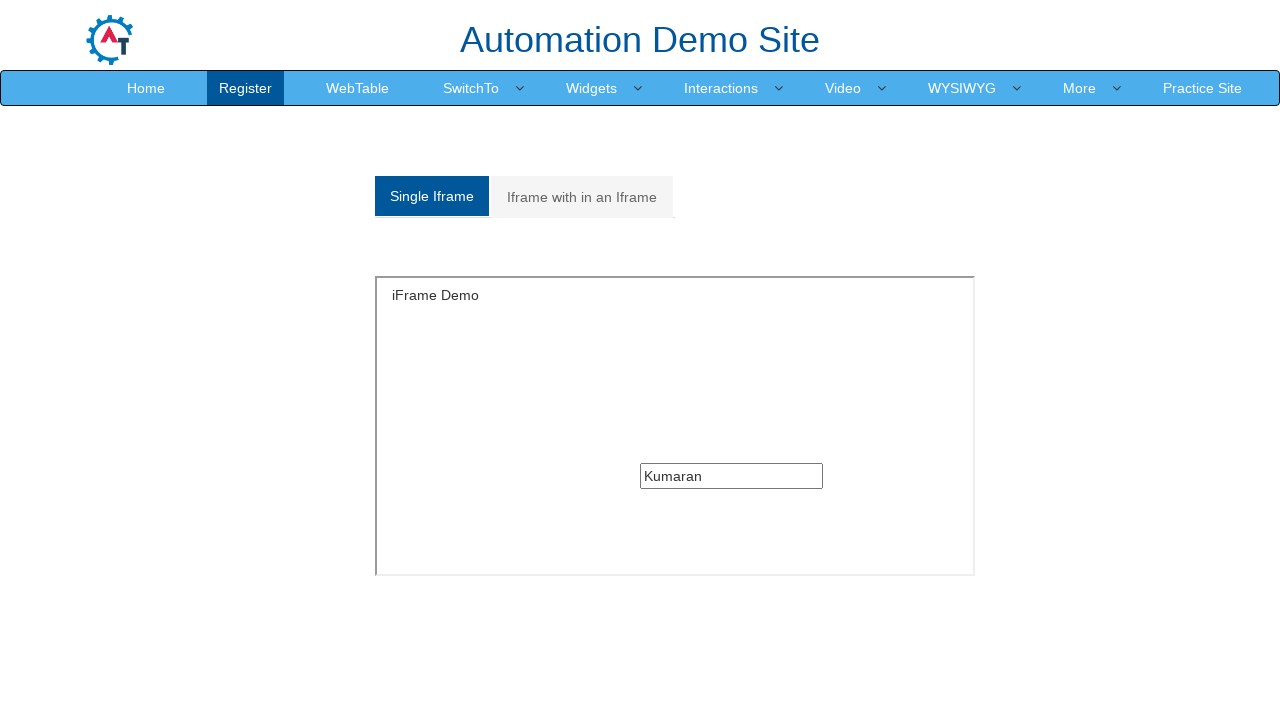

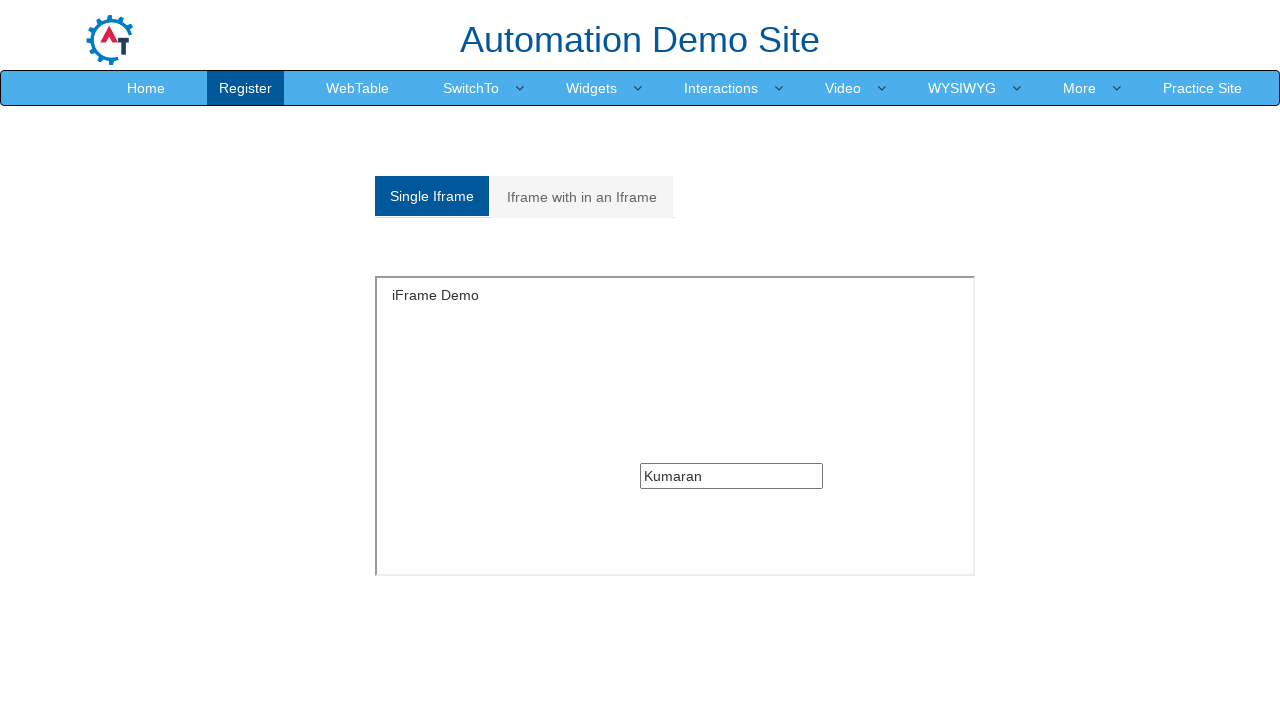